Tests user registration functionality by filling out a registration form with personal information and submitting it

Starting URL: https://parabank.parasoft.com/

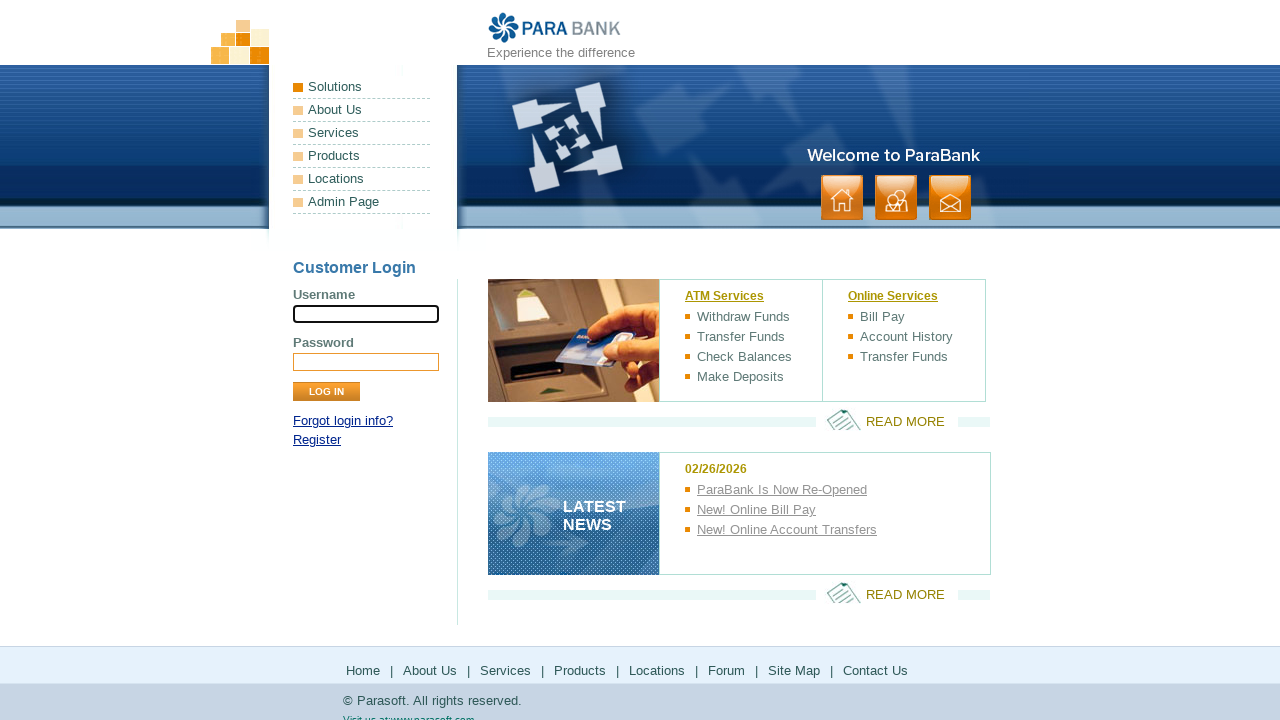

Clicked on Register link at (317, 440) on xpath=//*[@id="loginPanel"]/p[2]/a
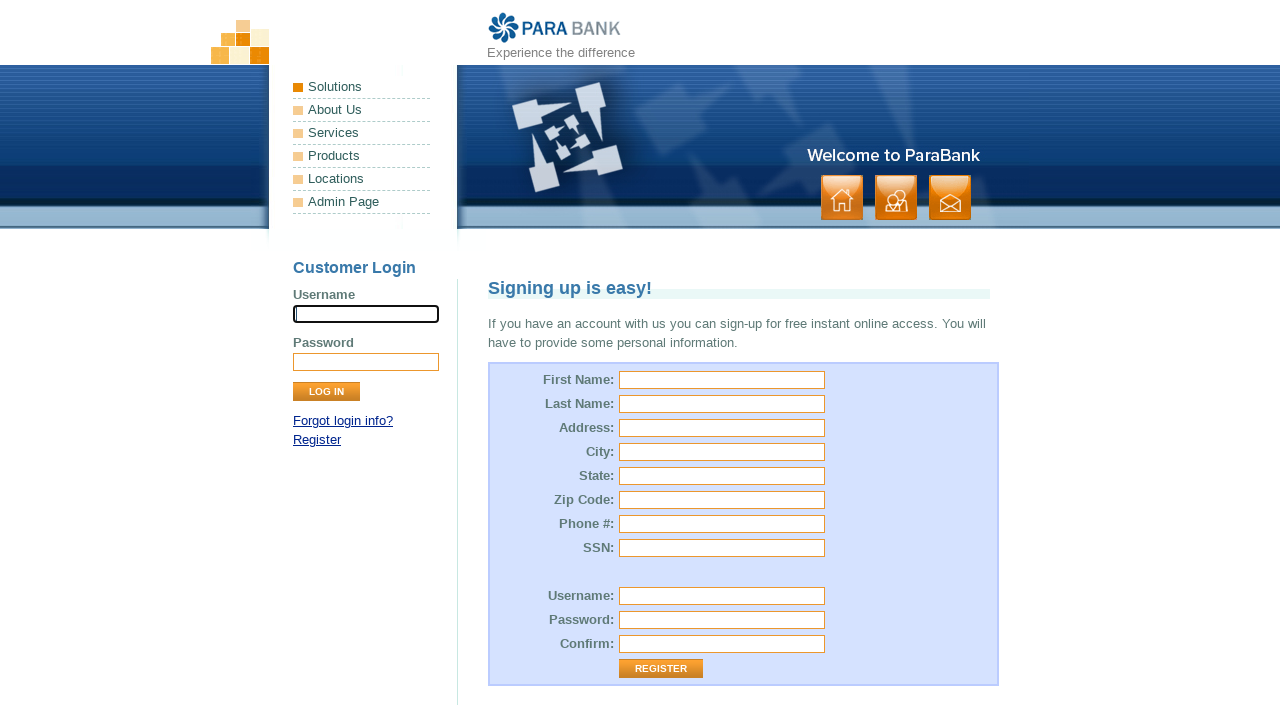

Filled first name with 'Kelompok' on xpath=//*[@id="customer.firstName"]
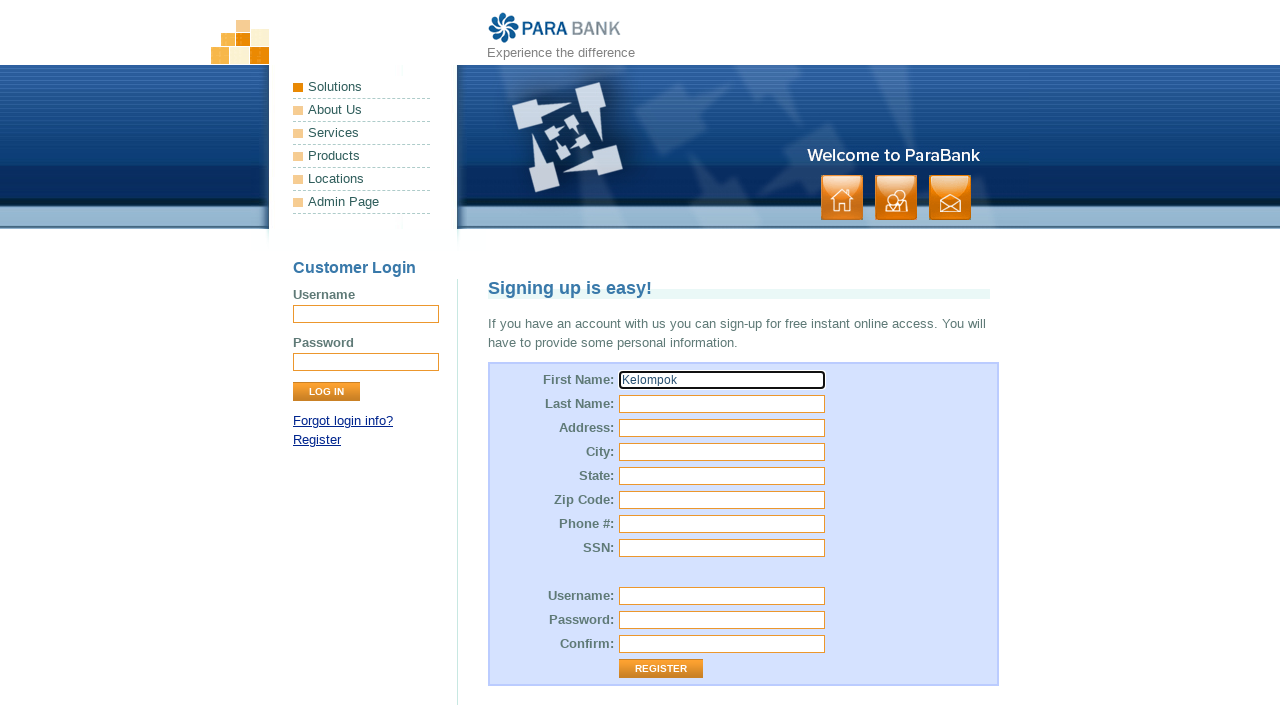

Filled last name with 'PA PPMPL' on xpath=//*[@id="customer.lastName"]
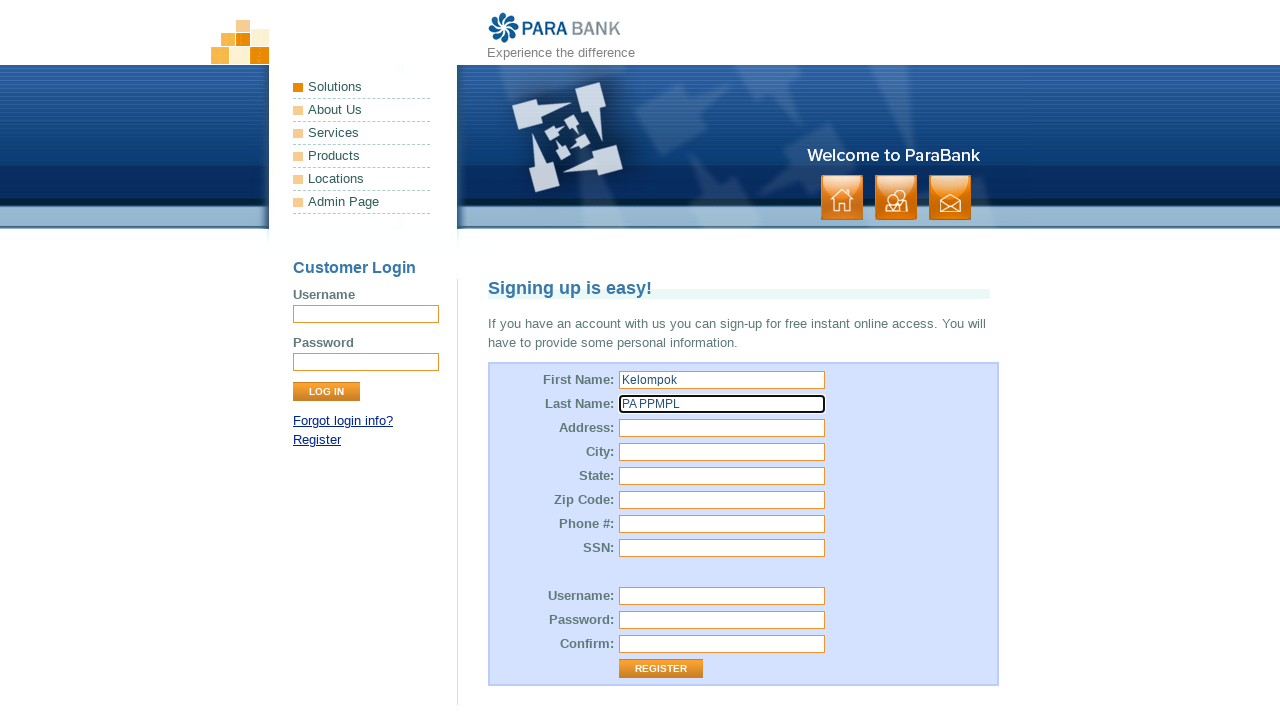

Filled street address with 'Laguboti' on xpath=//*[@id="customer.address.street"]
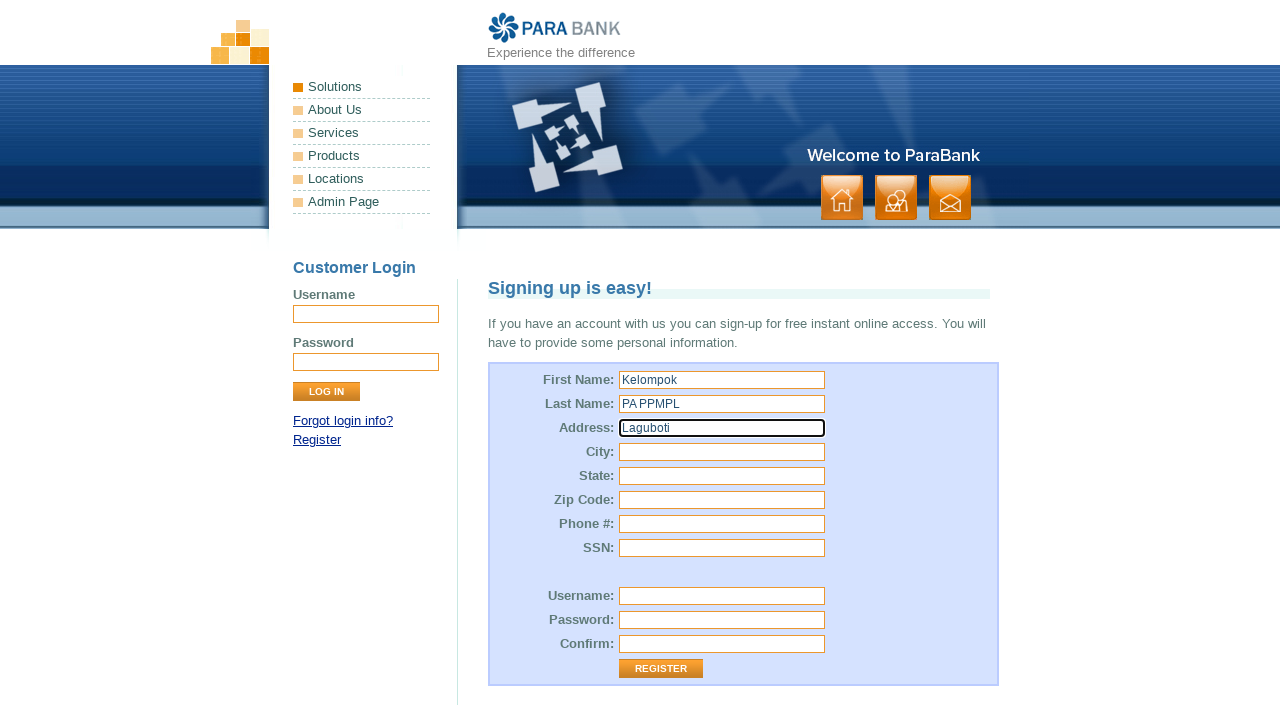

Filled city with 'Toba' on xpath=//*[@id="customer.address.city"]
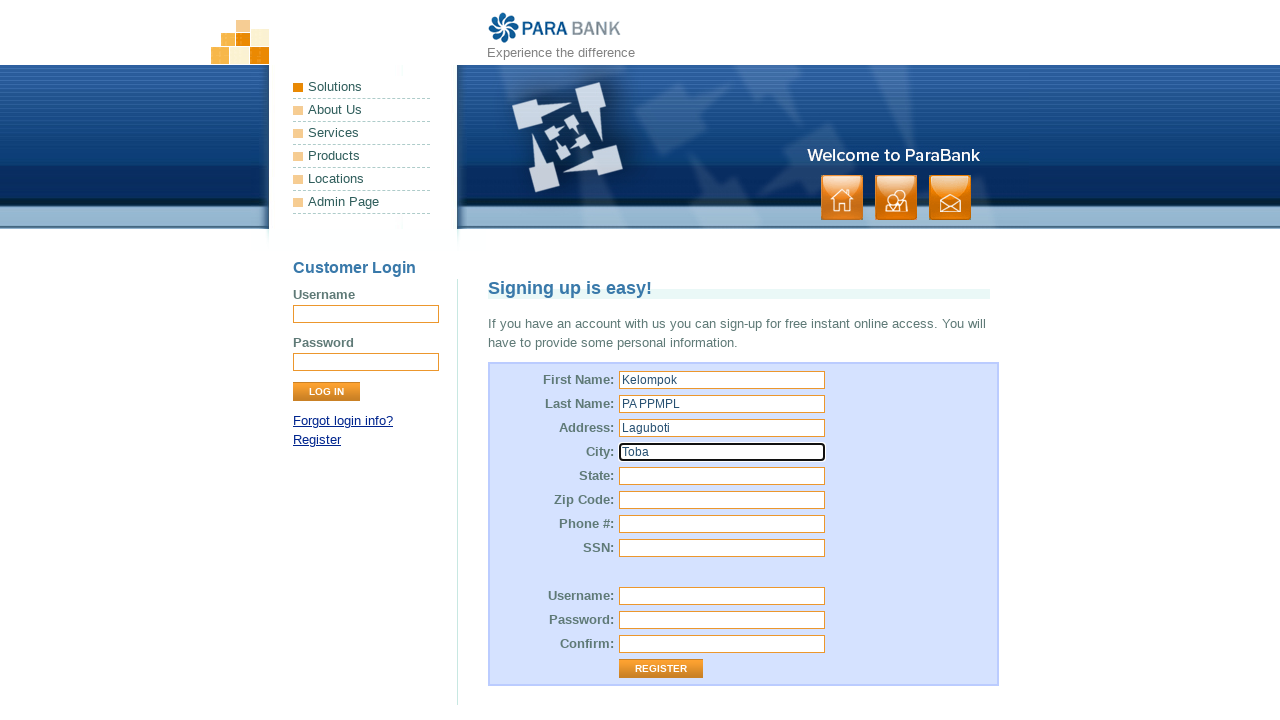

Filled state with 'AS' on xpath=//*[@id="customer.address.state"]
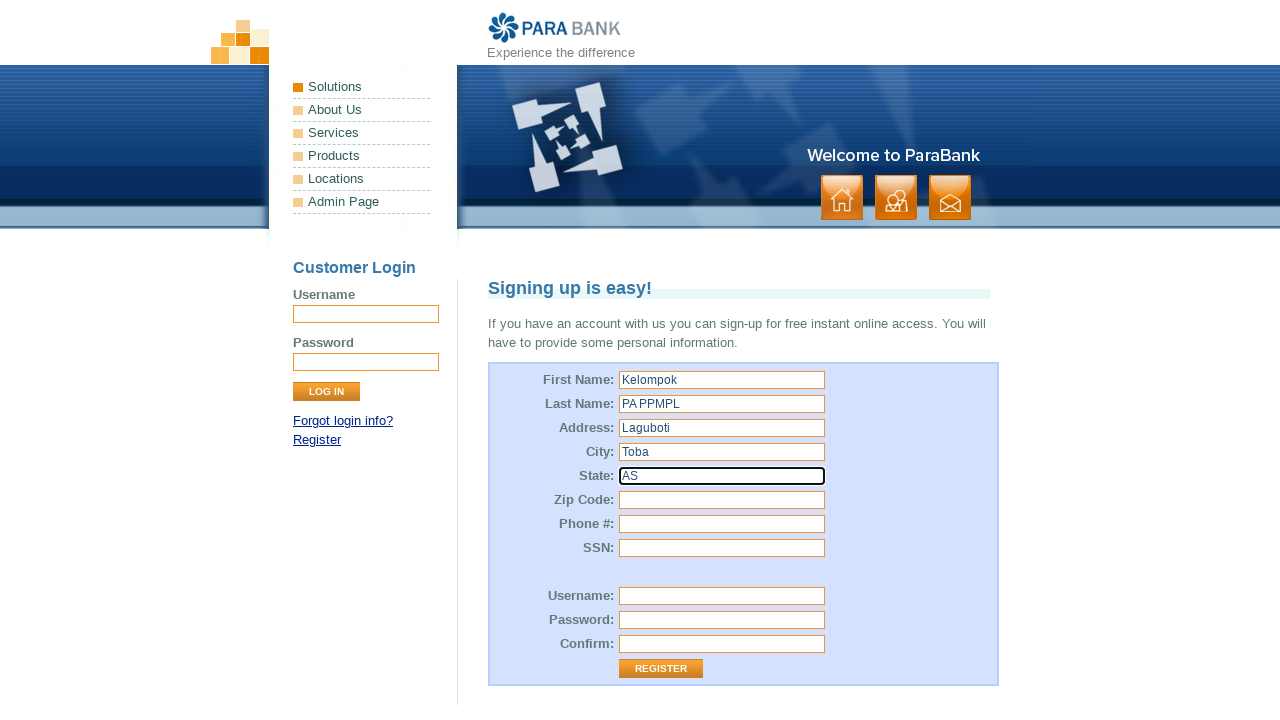

Filled zip code with '17542' on xpath=//*[@id="customer.address.zipCode"]
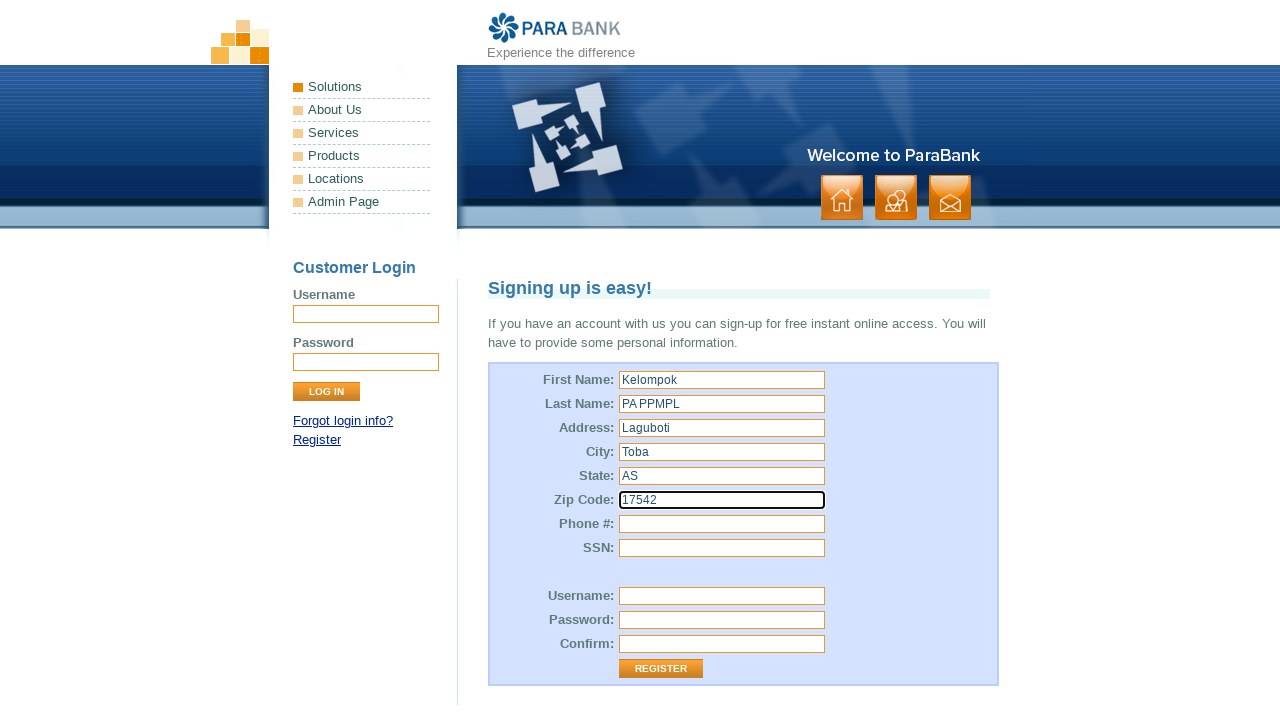

Filled phone number with '088966562456' on xpath=//*[@id="customer.phoneNumber"]
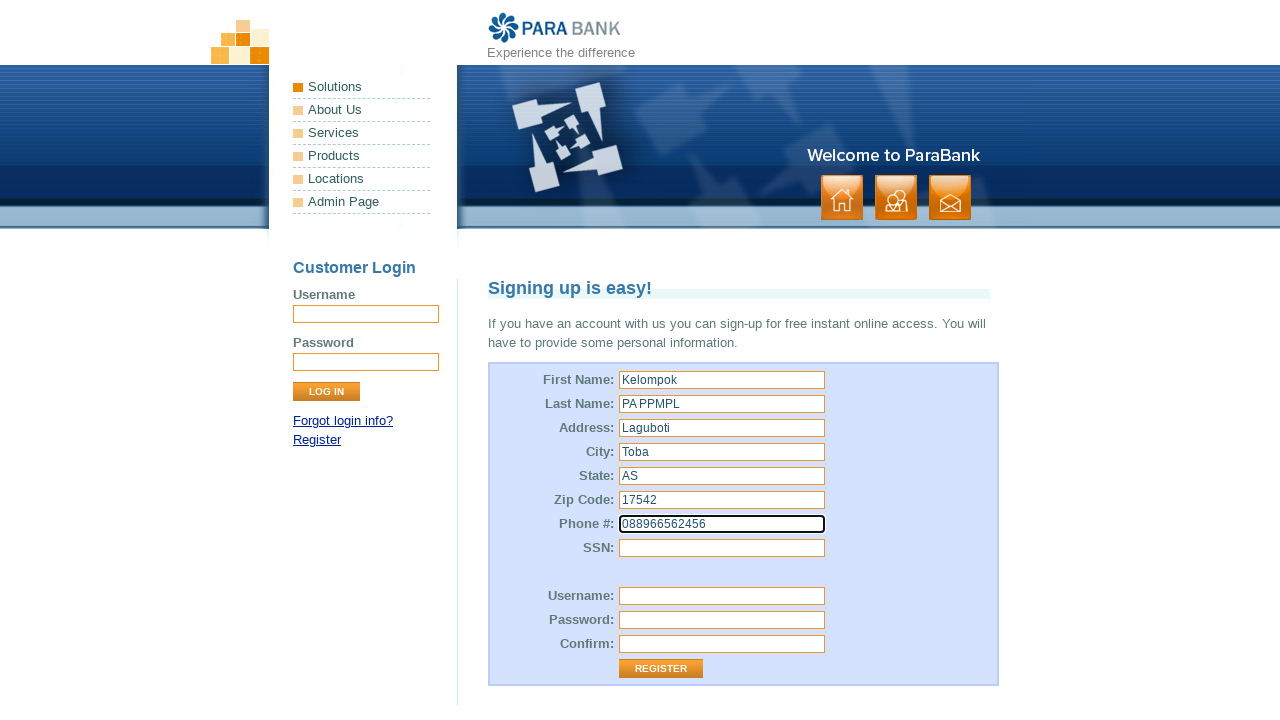

Filled SSN with '123567' on xpath=//*[@id="customer.ssn"]
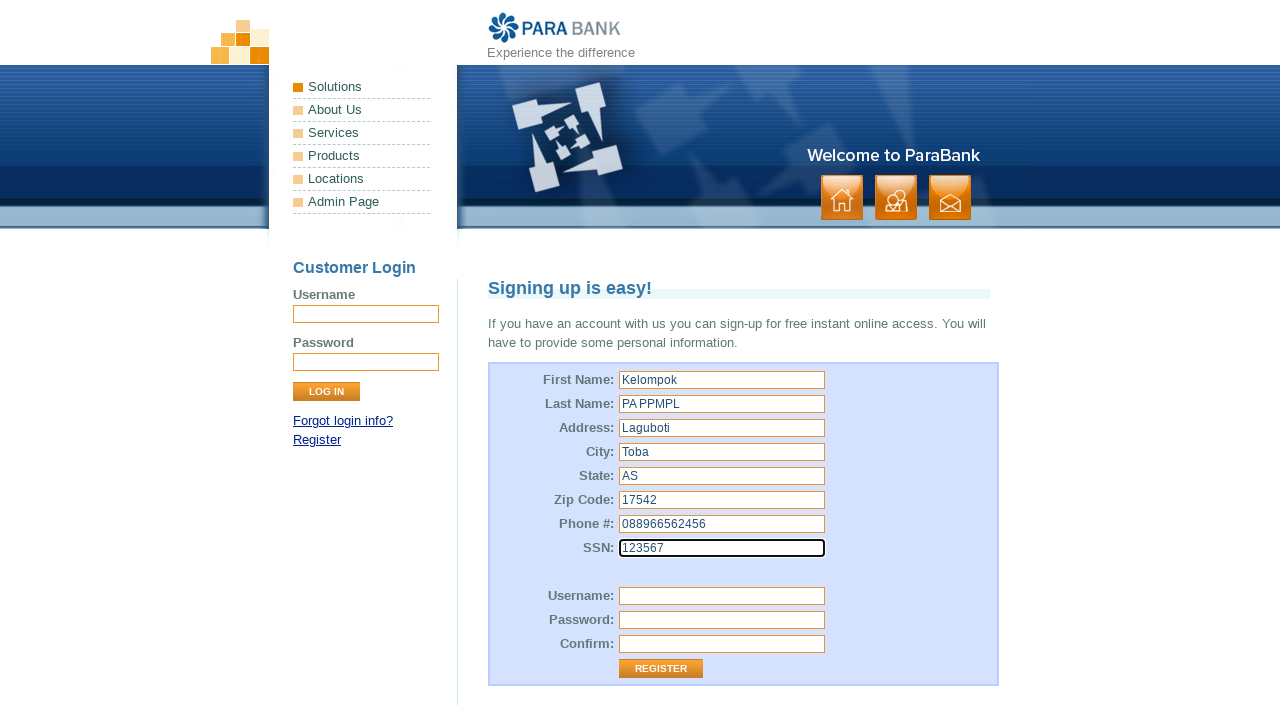

Filled username with 'Kelompokppmpl' on xpath=//*[@id="customer.username"]
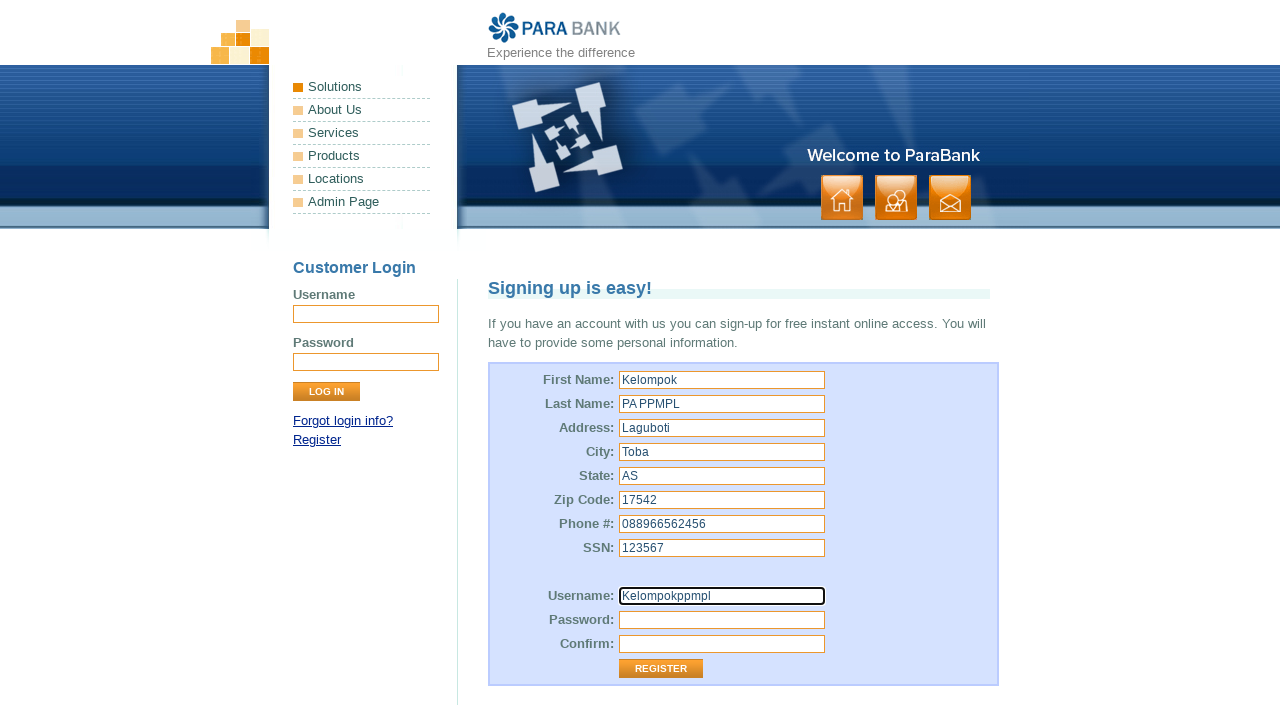

Filled password with 'ppmpl123' on xpath=//*[@id="customer.password"]
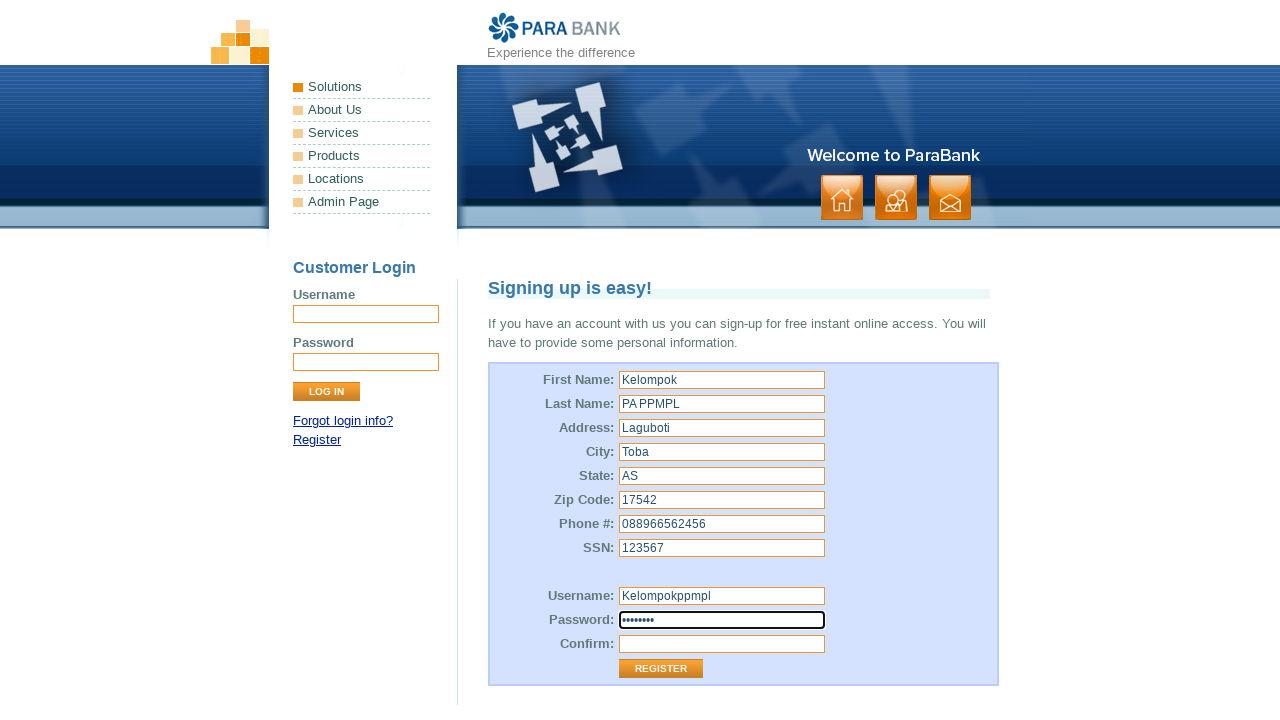

Filled repeated password with 'ppmpl123' on xpath=//*[@id="repeatedPassword"]
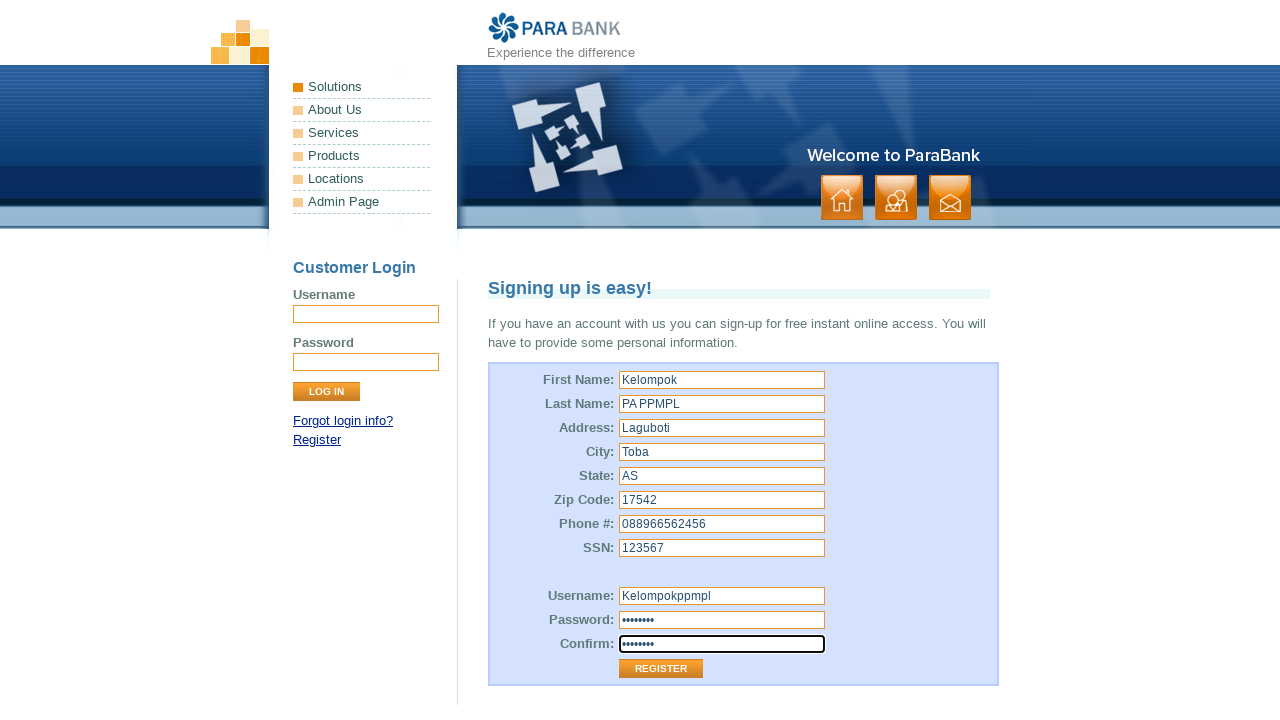

Clicked submit button to register account at (661, 669) on xpath=//*[@id="customerForm"]/table/tbody/tr[13]/td[2]/input
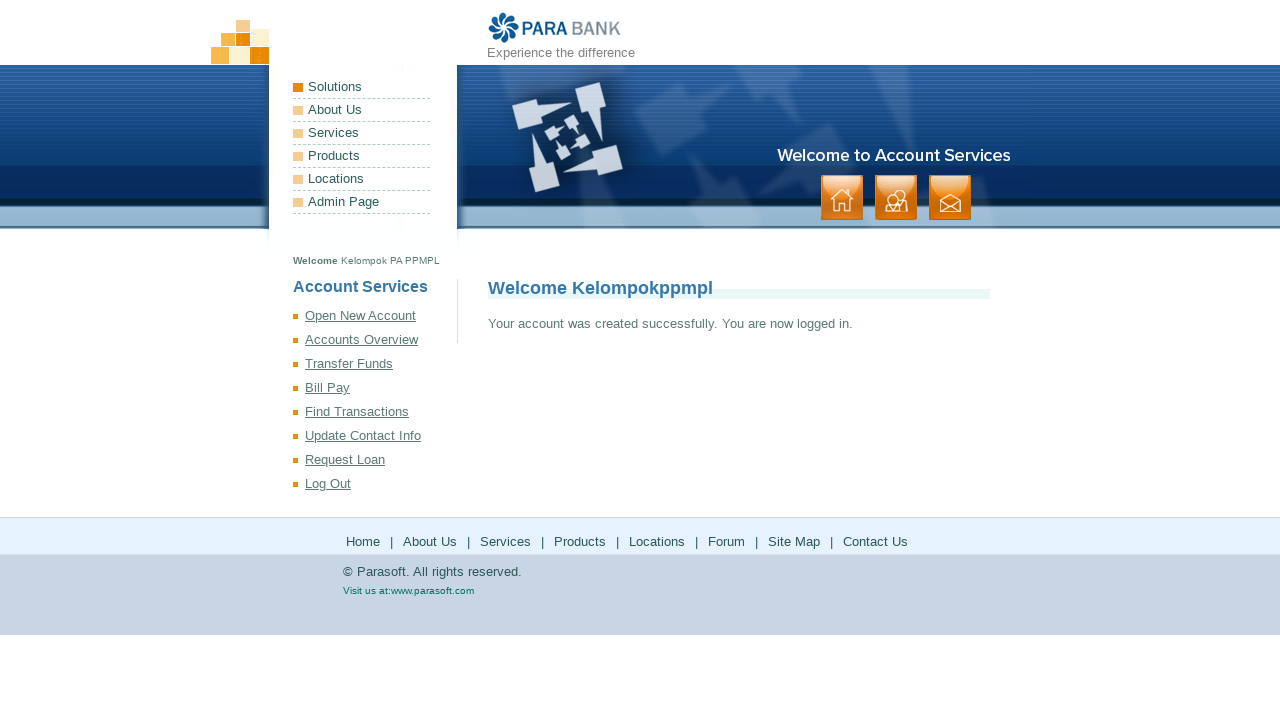

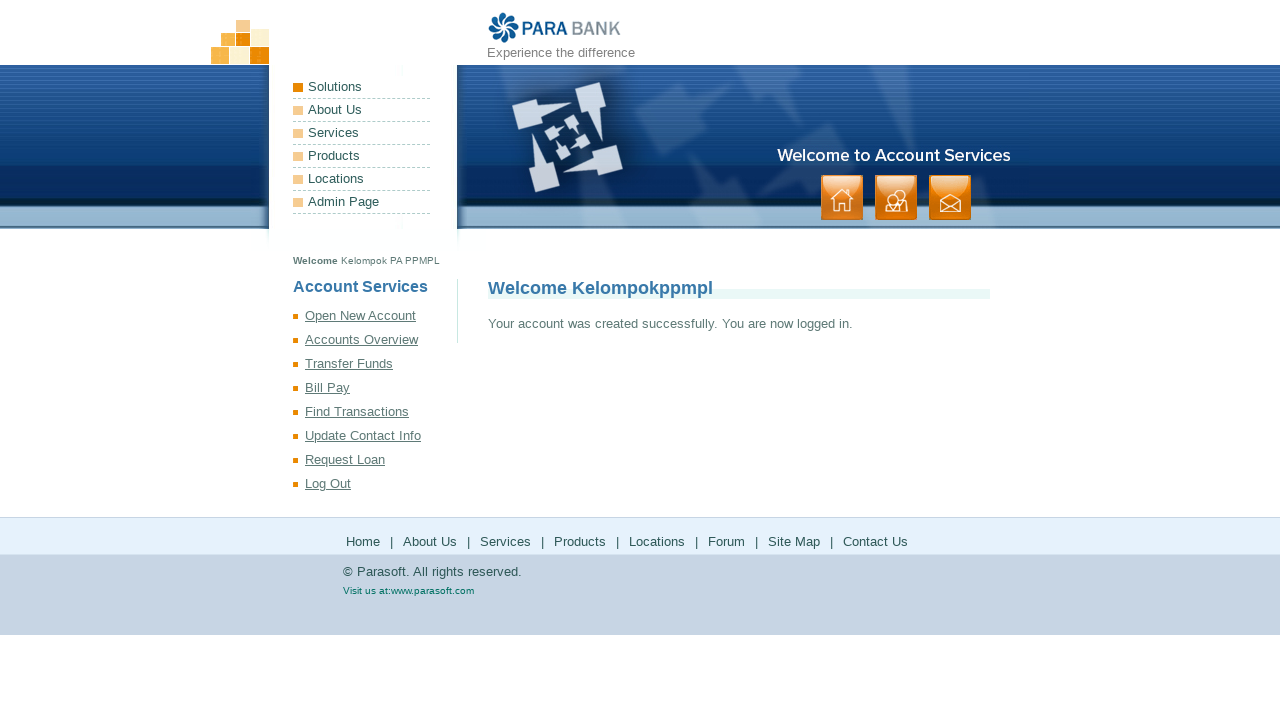